Filters business listings by area and price range

Starting URL: https://www.yad2.co.il/

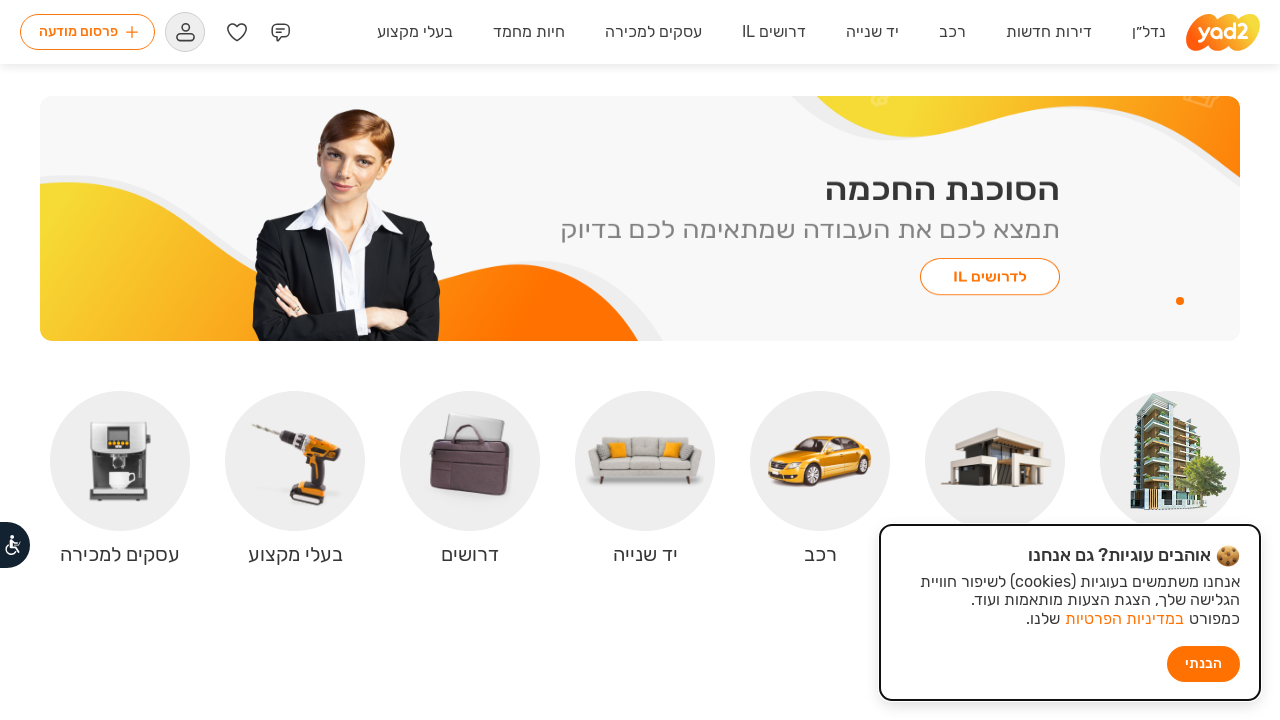

Clicked on 'businesses for sale' link at (654, 32) on text=עסקים למכירה
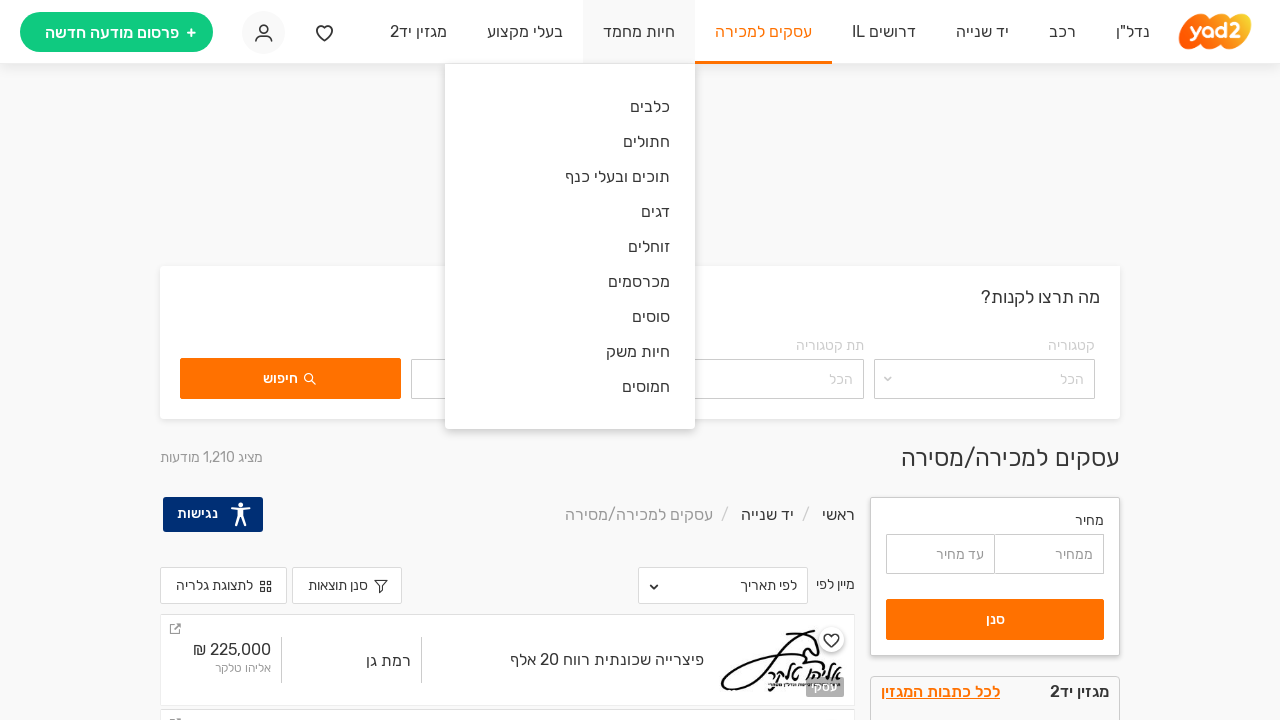

Waited 3 seconds for page to load
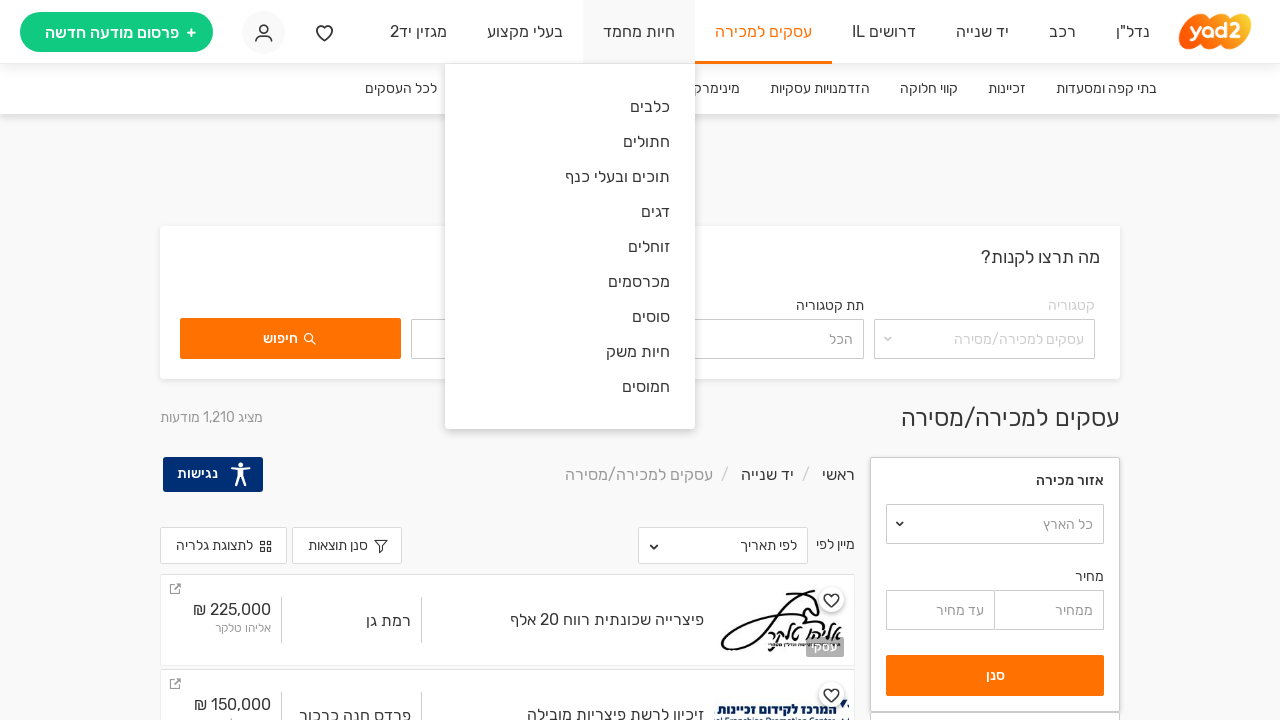

Scrolled area search input into view
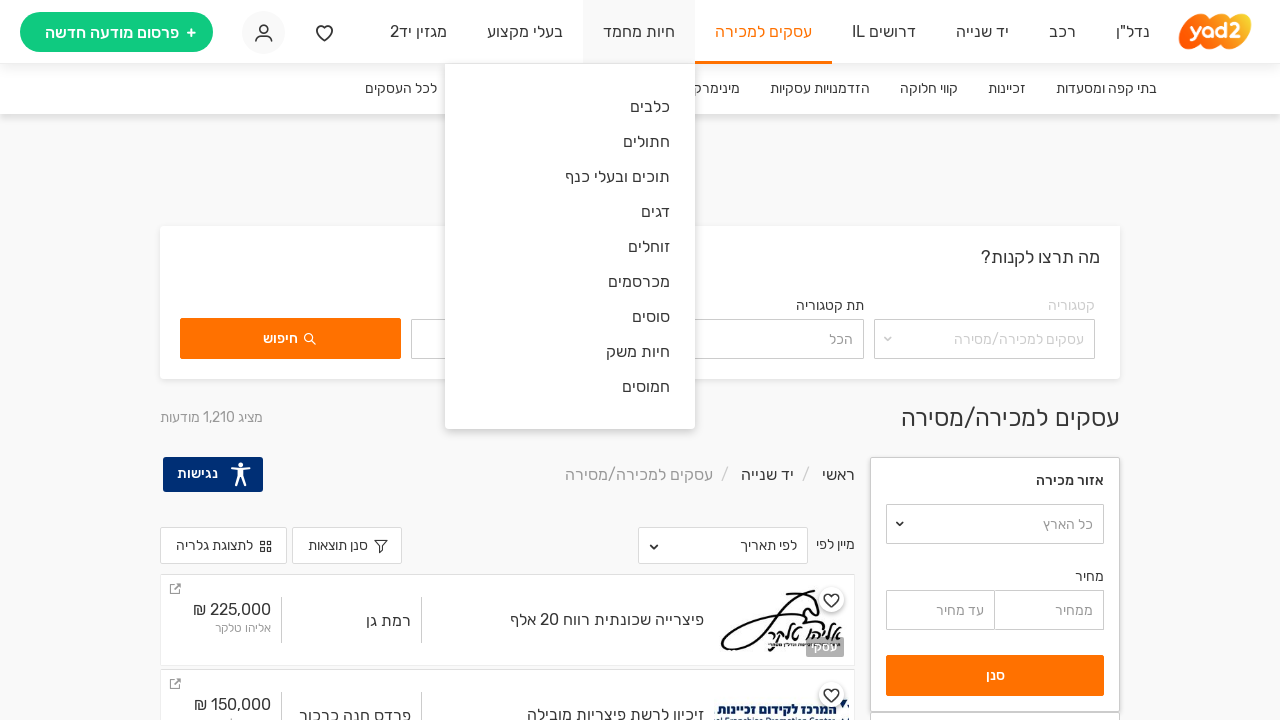

Cleared area search input field on xpath=//*[@id="__layout"]/div/main/div/div[4]/div[5]/div[1]/div/div[1]/div[1]/di
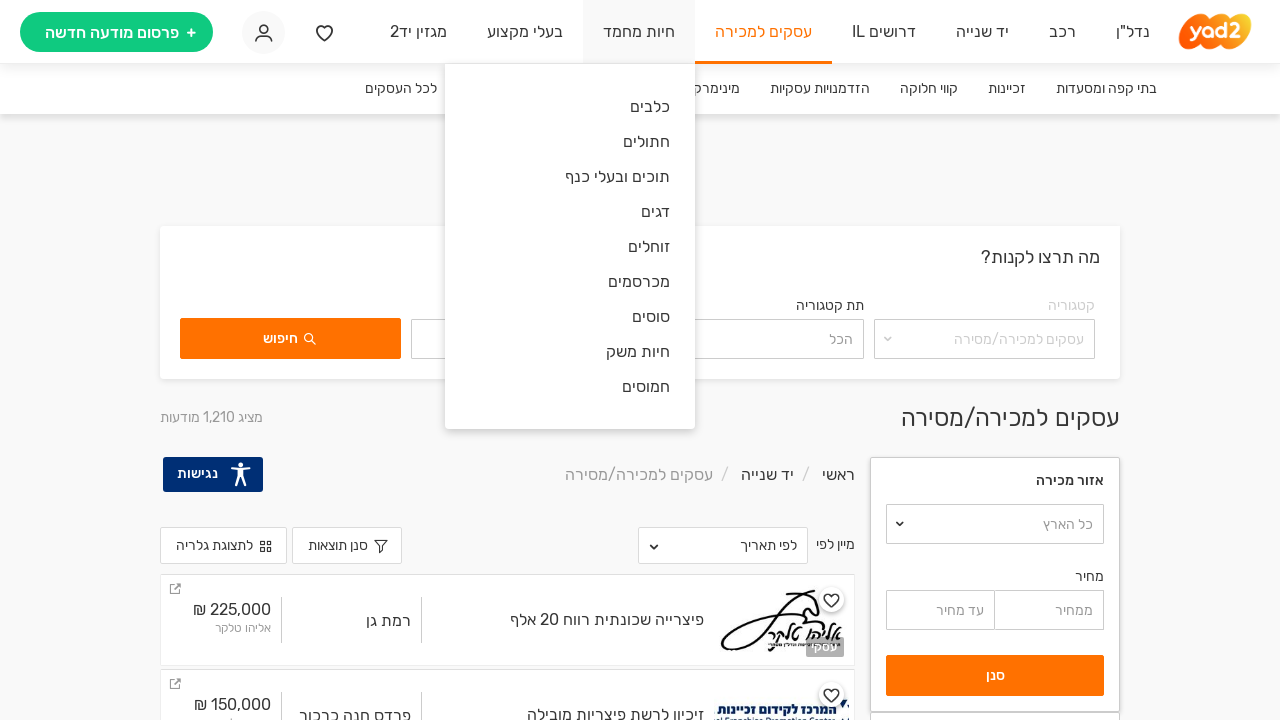

Filled area search input with 'דרום' (South) on xpath=//*[@id="__layout"]/div/main/div/div[4]/div[5]/div[1]/div/div[1]/div[1]/di
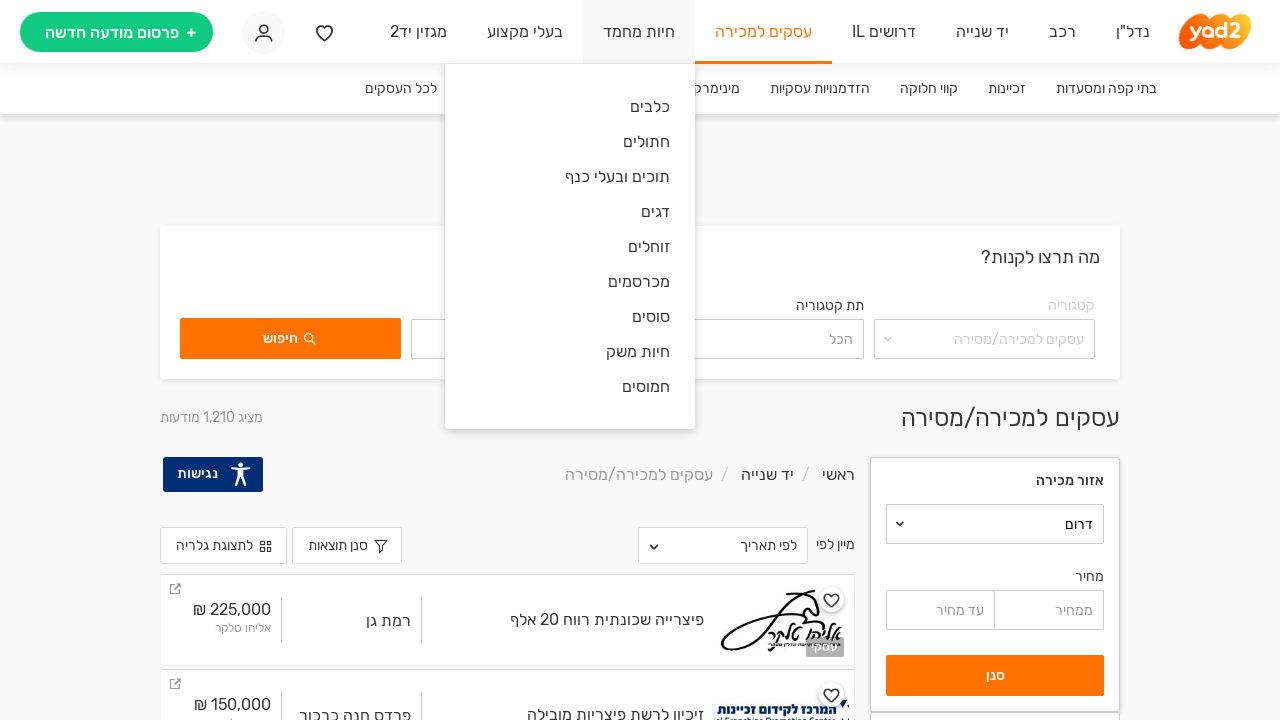

Waited 1 second before clicking selection field
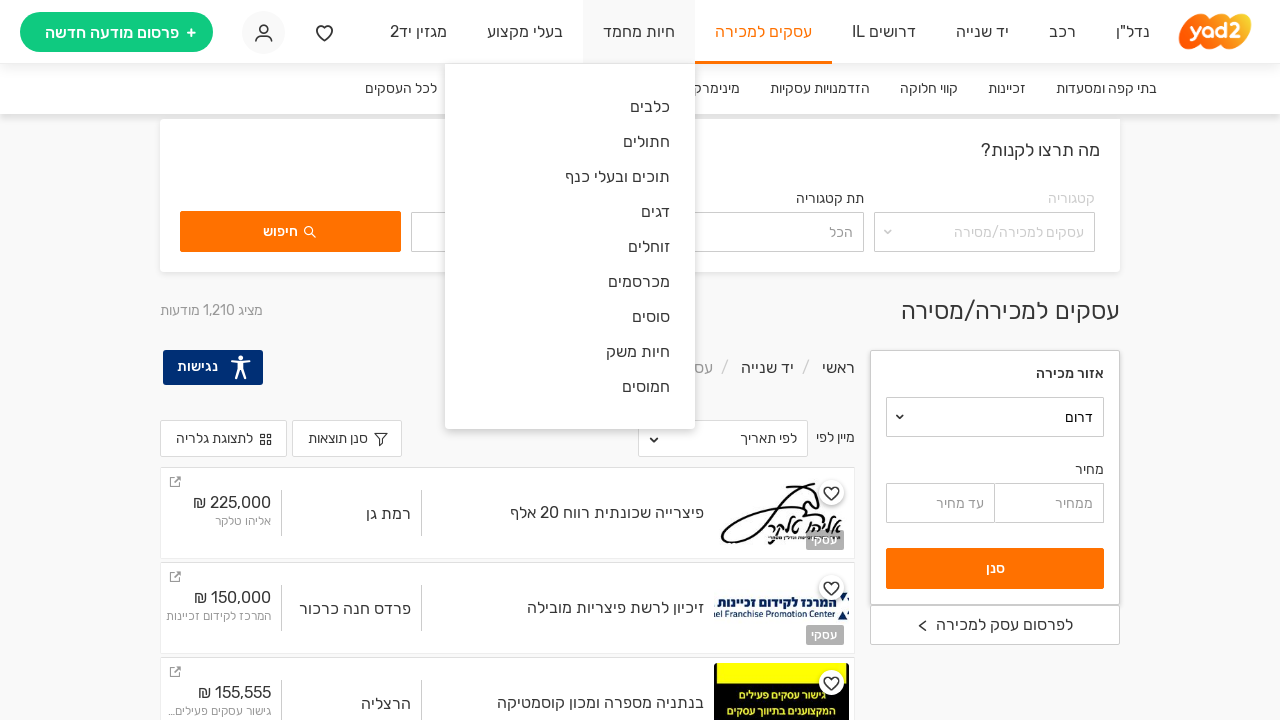

Clicked on area selection field at (995, 402) on xpath=//*[@id="__layout"]/div/main/div/div[4]/div[5]/div[1]/div/div[1]/div[1]/di
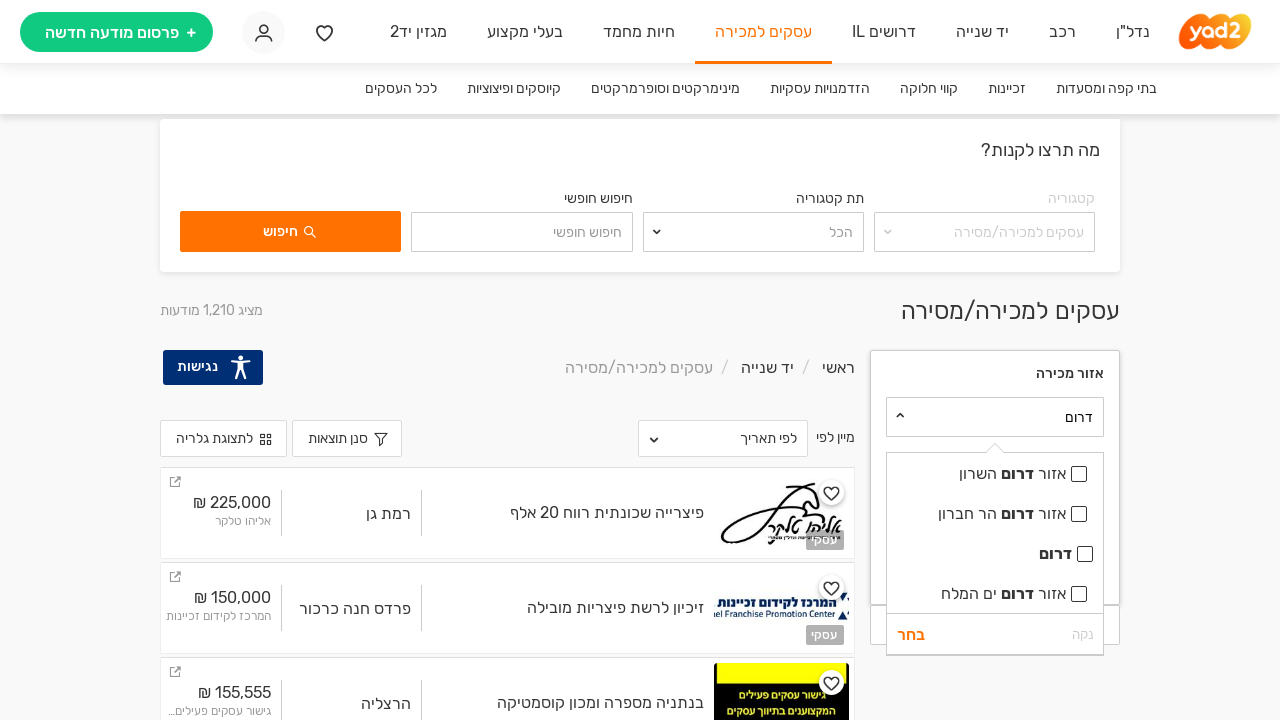

Waited 1 second before selecting area option
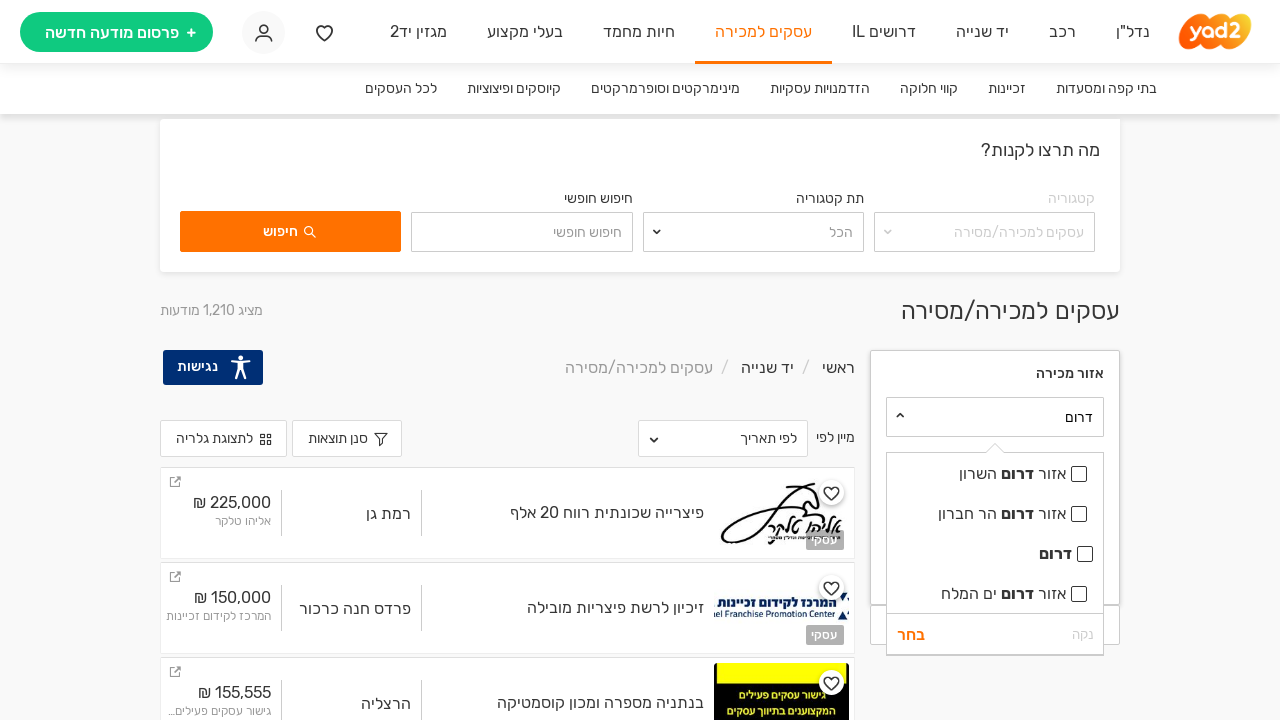

Selected 'דרום' (South) area option from dropdown at (995, 554) on xpath=//label[normalize-space()='דרום']
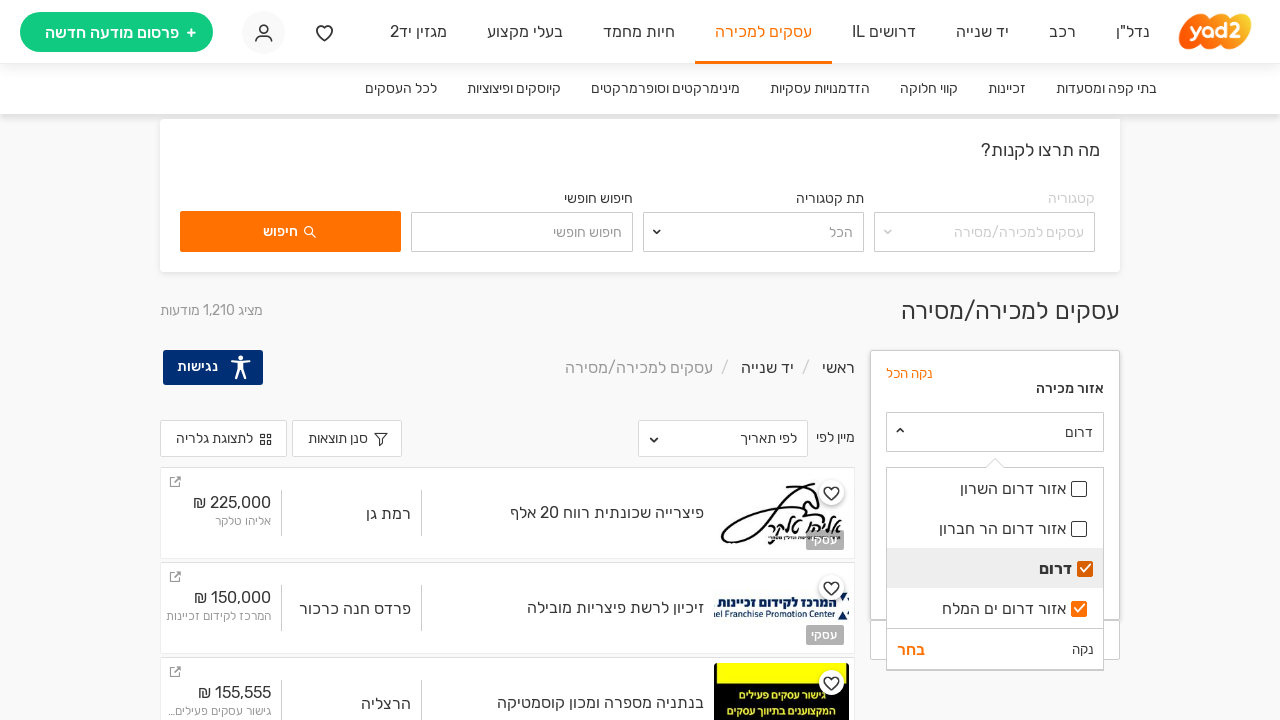

Scrolled minimum price input into view
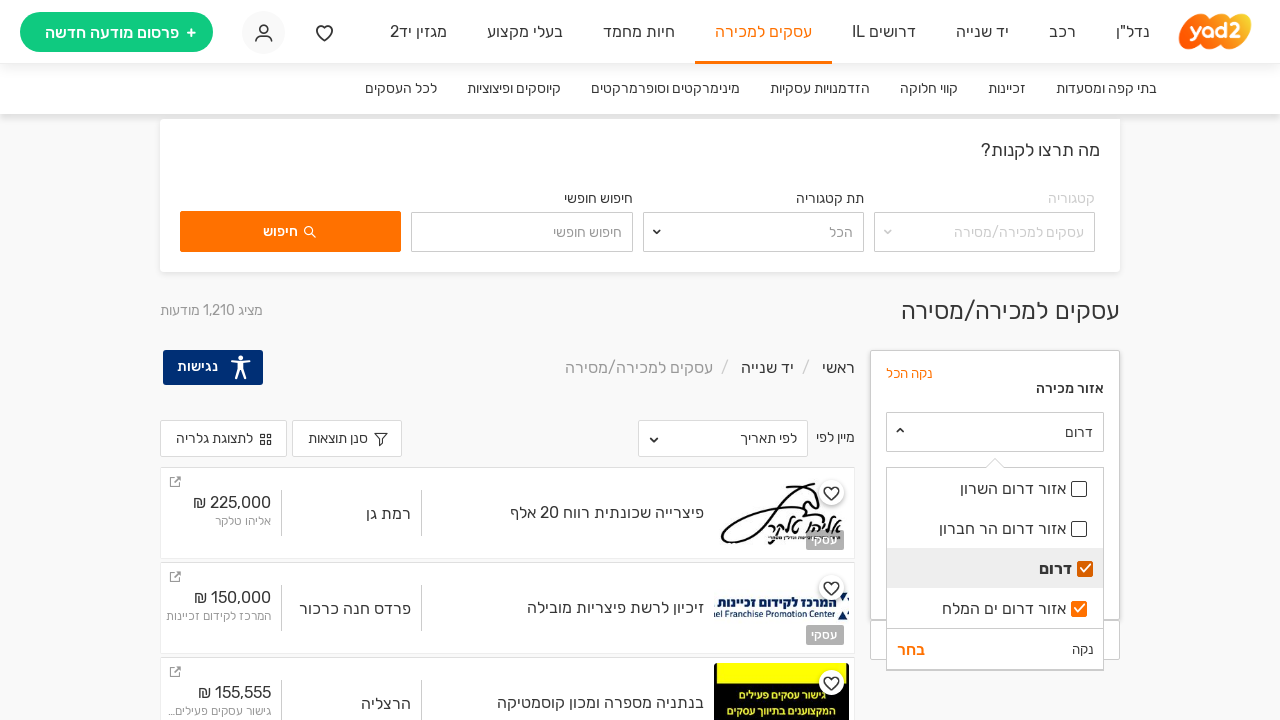

Cleared minimum price input field on xpath=//*[@id="__layout"]/div/main/div/div[4]/div[5]/div[1]/div/div[1]/div[1]/di
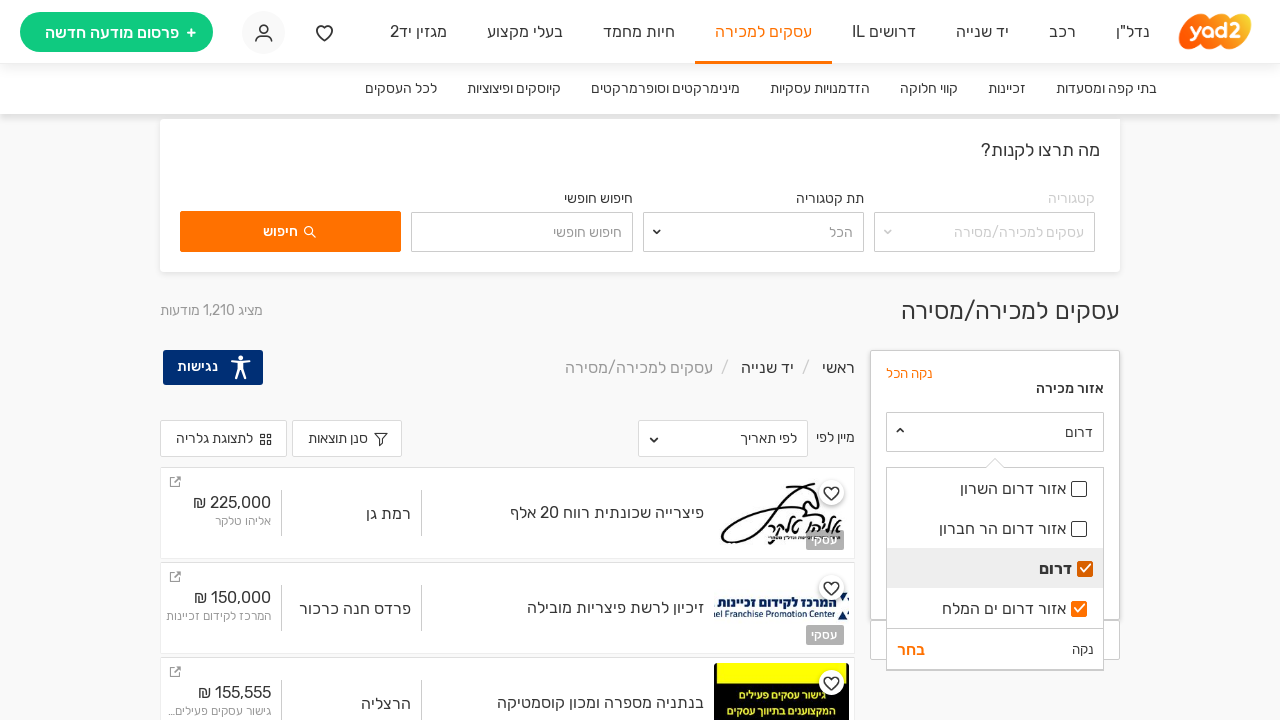

Filled minimum price input with '200000' on xpath=//*[@id="__layout"]/div/main/div/div[4]/div[5]/div[1]/div/div[1]/div[1]/di
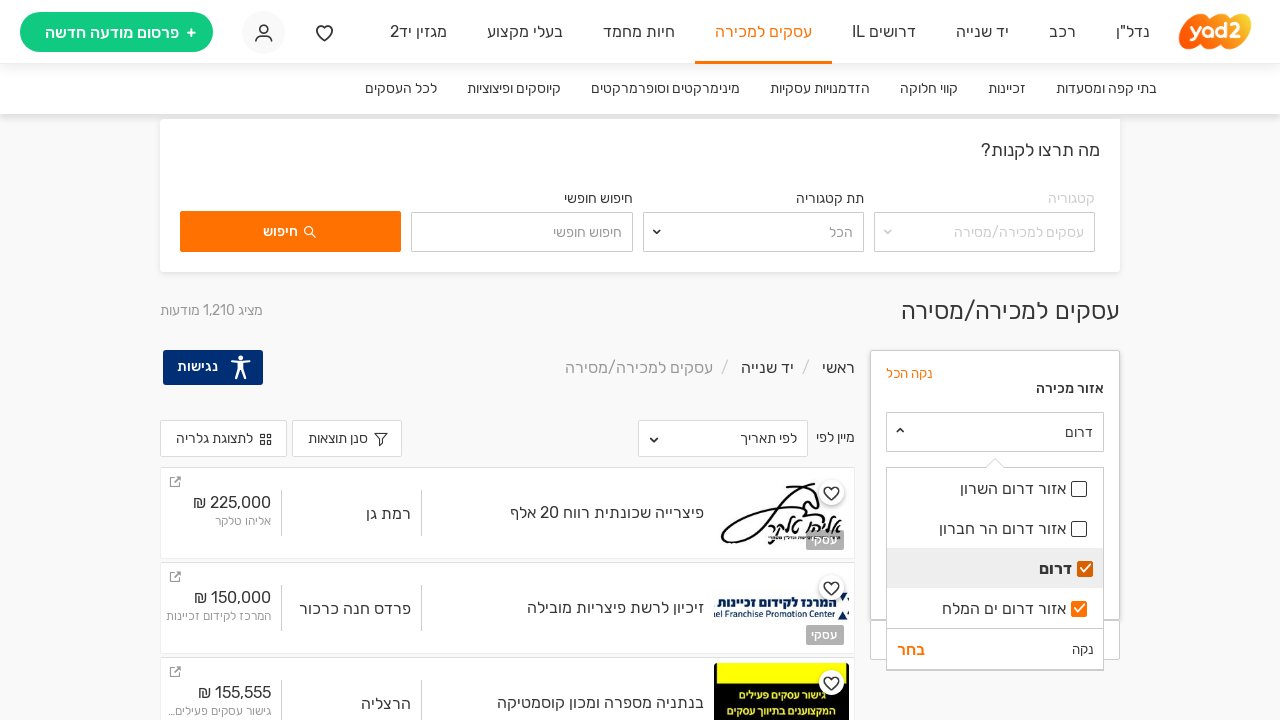

Scrolled maximum price input into view
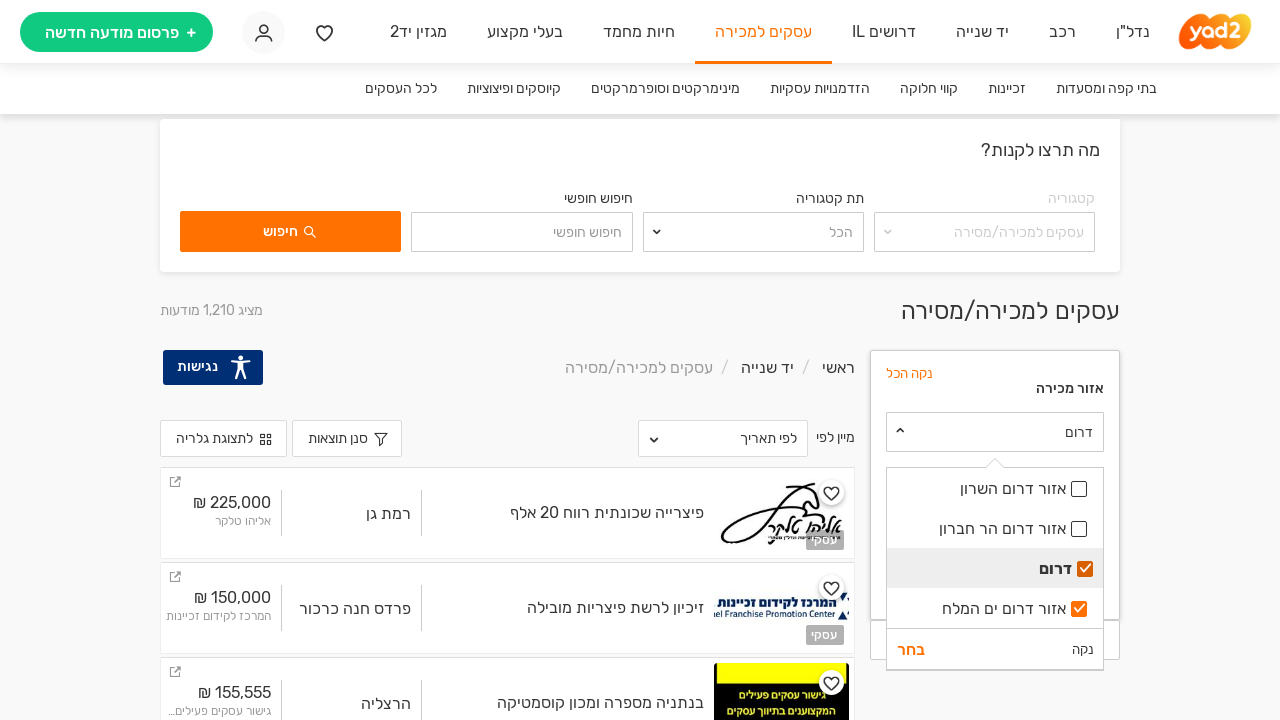

Cleared maximum price input field on xpath=//*[@id="__layout"]/div/main/div/div[4]/div[5]/div[1]/div/div[1]/div[1]/di
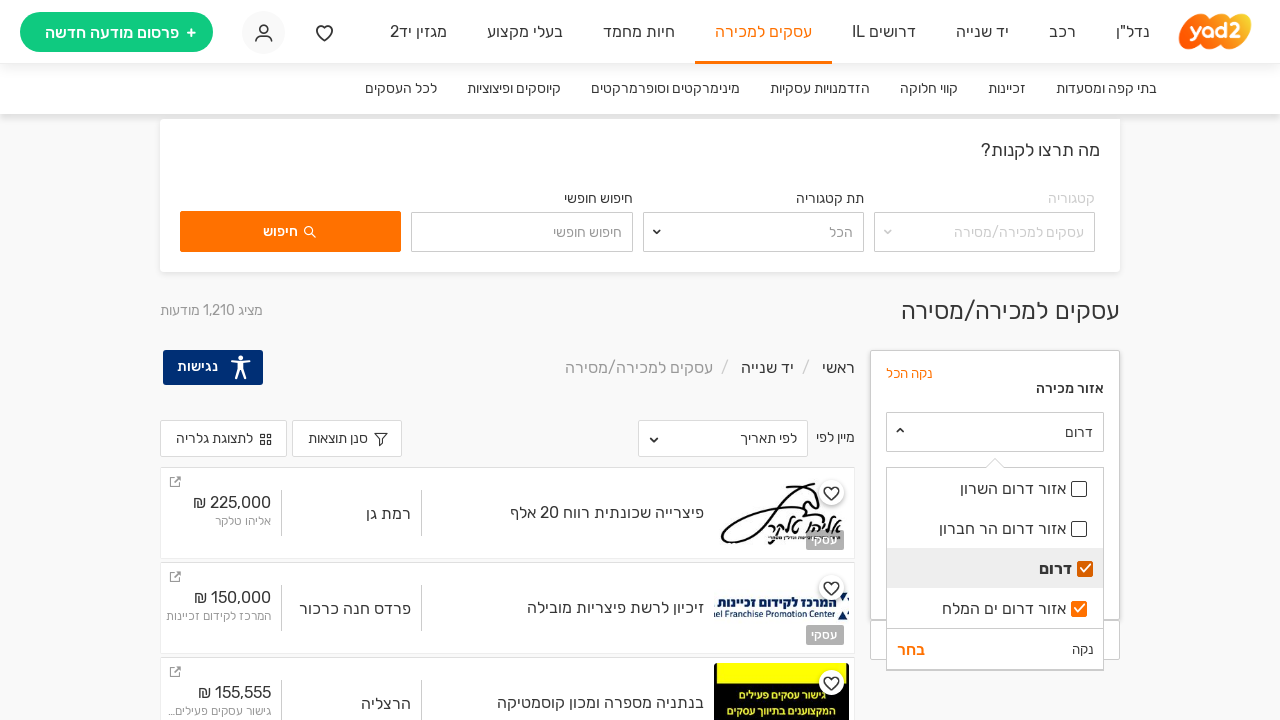

Filled maximum price input with '2000000' on xpath=//*[@id="__layout"]/div/main/div/div[4]/div[5]/div[1]/div/div[1]/div[1]/di
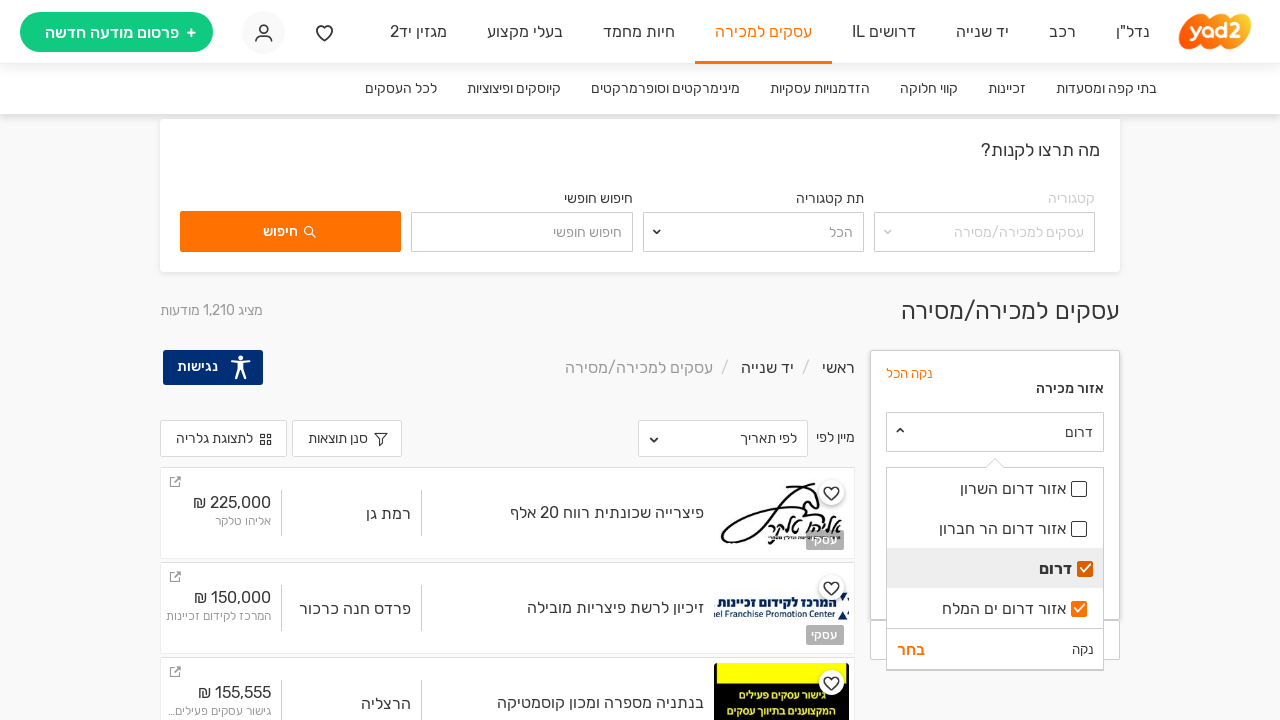

Waited 1 second before clicking filter button
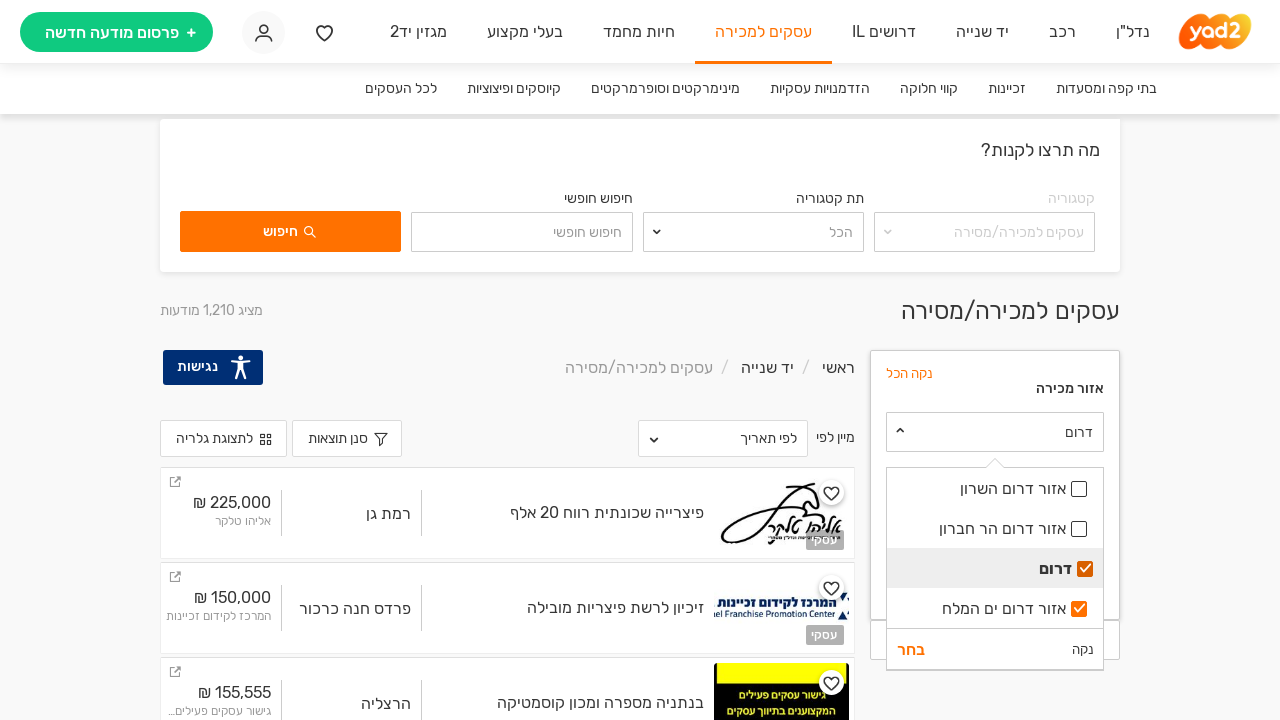

Clicked filter button to apply area and price filters at (963, 649) on xpath=//*[@id="__layout"]/div/main/div/div[4]/div[5]/div[1]/div/div[1]/div[1]/di
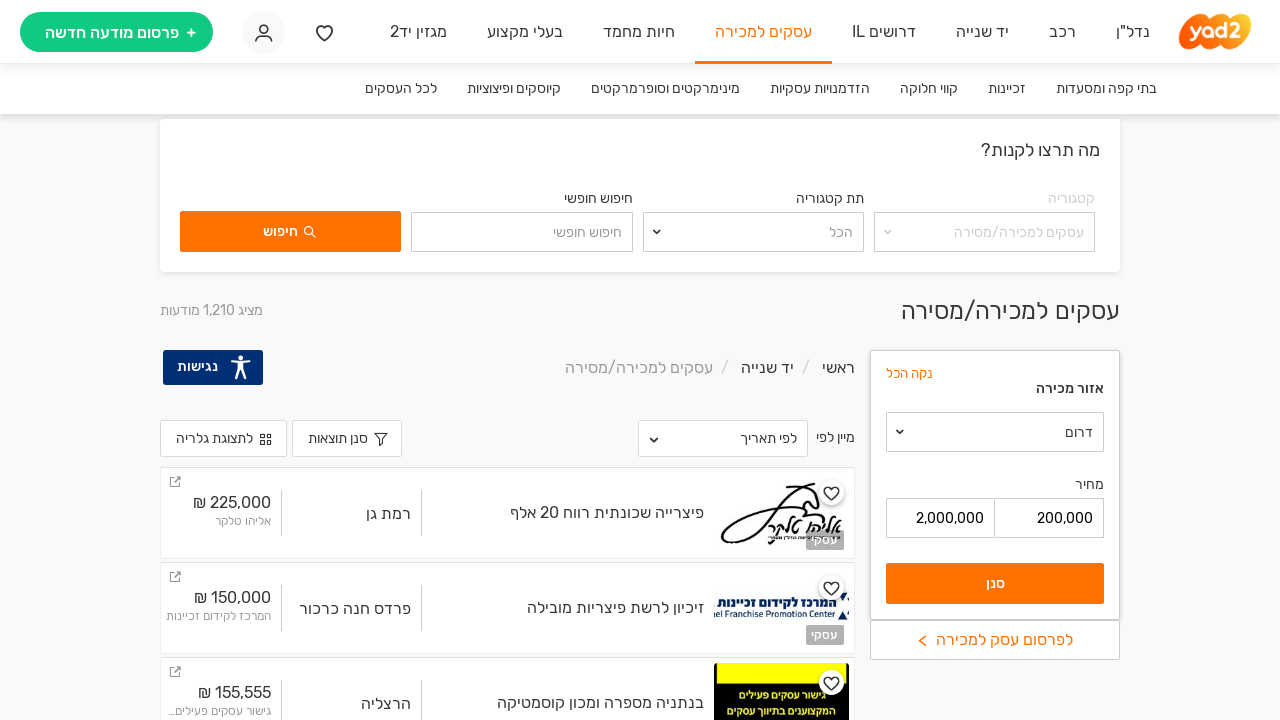

Waited 1 second before submitting search
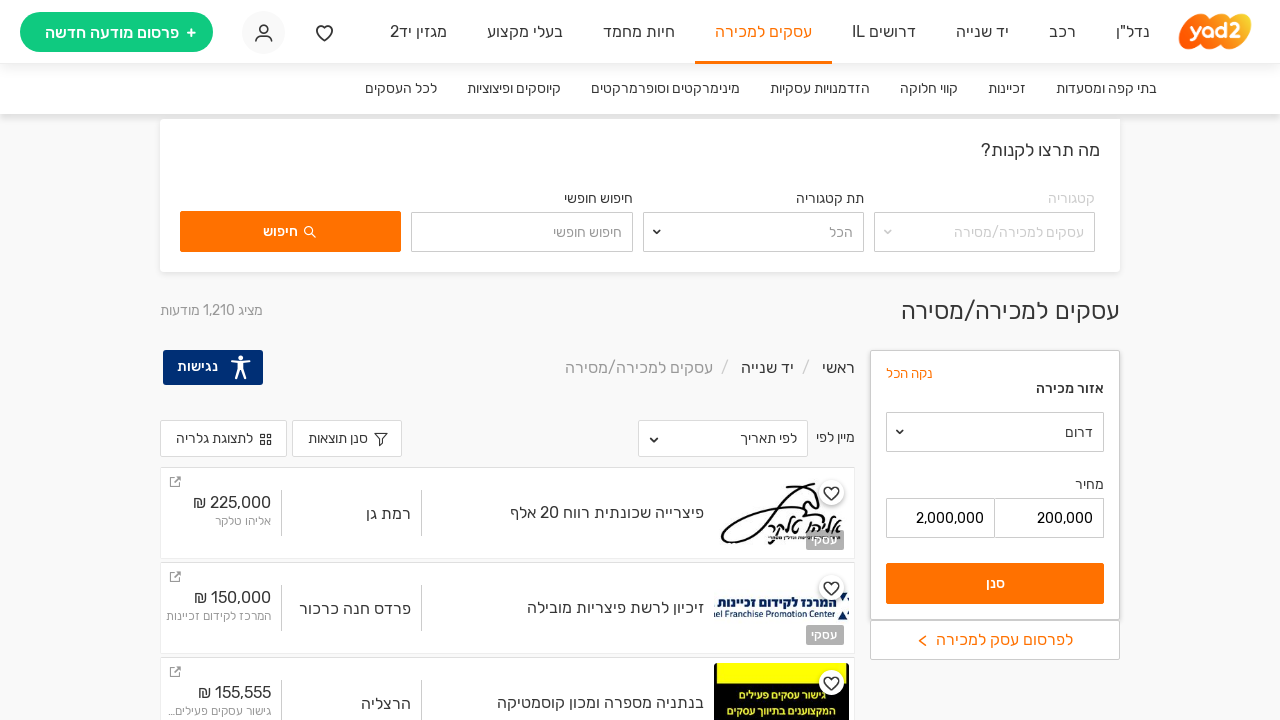

Clicked search submit button to filter businesses by area (South) and price range (200,000-2,000,000) at (995, 584) on xpath=//*[@id="__layout"]/div/main/div/div[4]/div[5]/div[1]/div/div[1]/div[1]/di
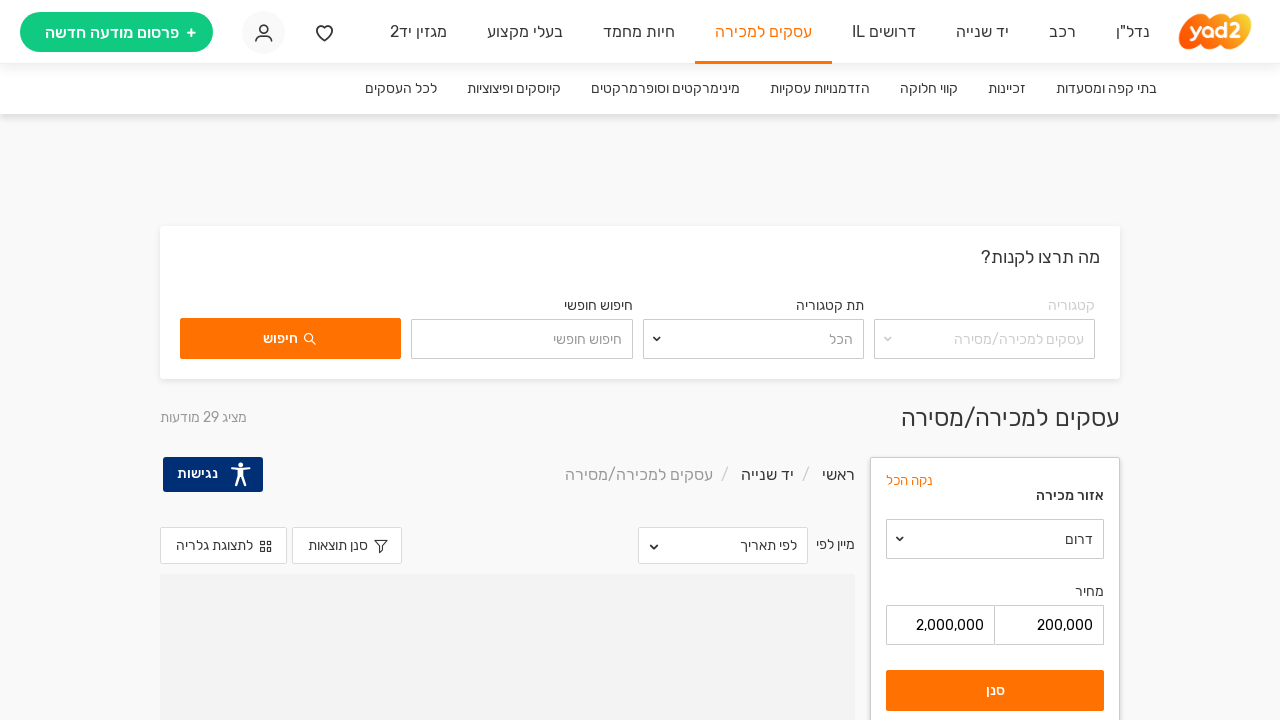

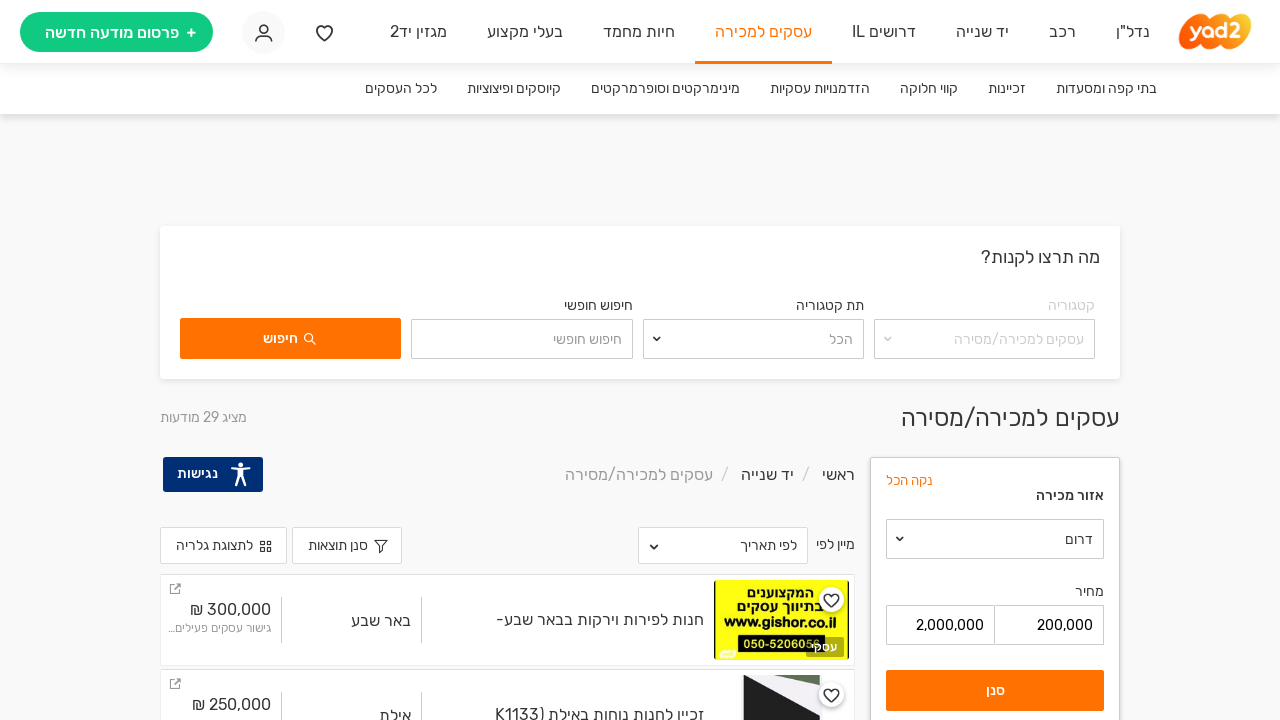